Tests uploading multiple files using the file chooser dialog approach on a jQuery file upload widget

Starting URL: https://blueimp.github.io/jQuery-File-Upload/

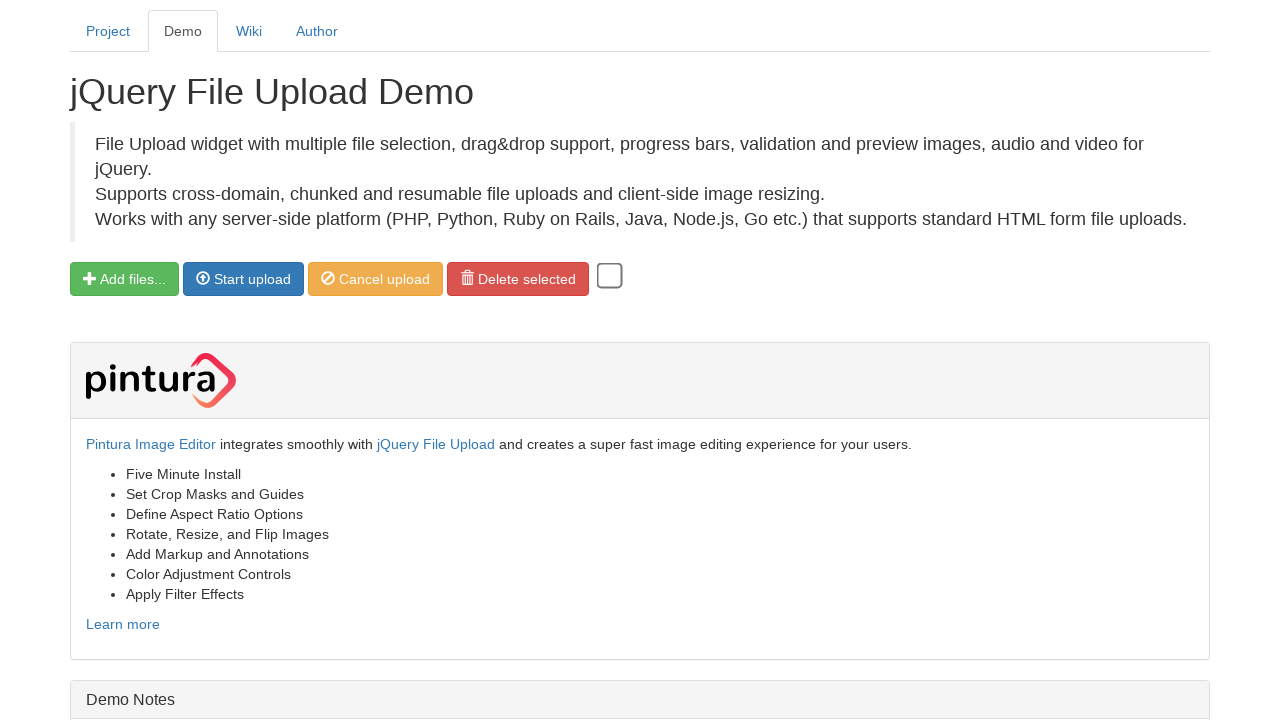

Created temporary directory for test files
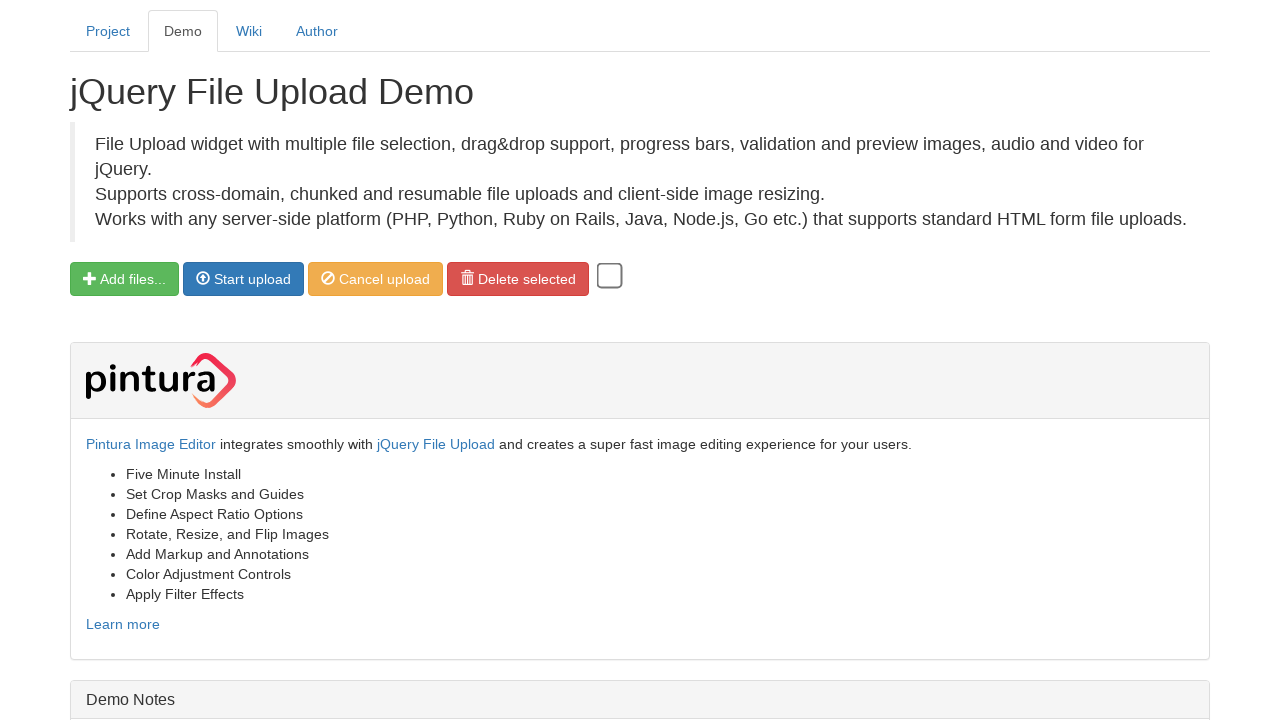

Created first test file (test_upload1.txt)
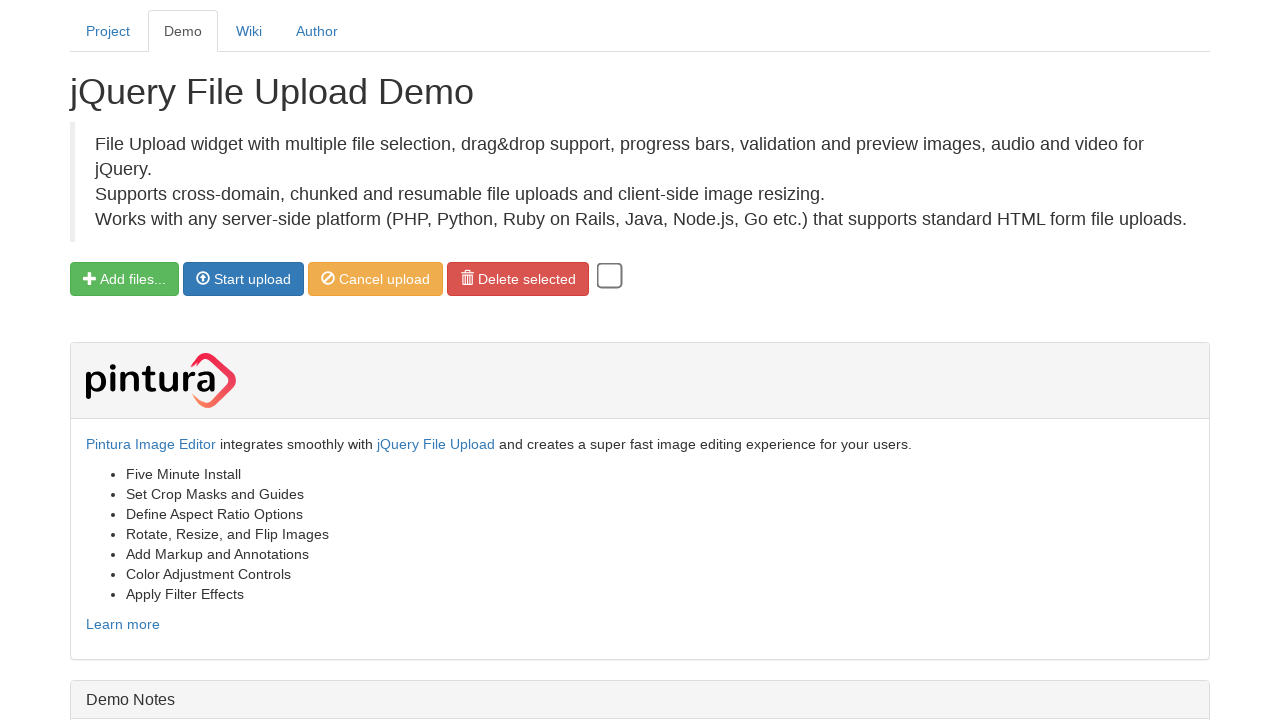

Created second test file (test_upload2.txt)
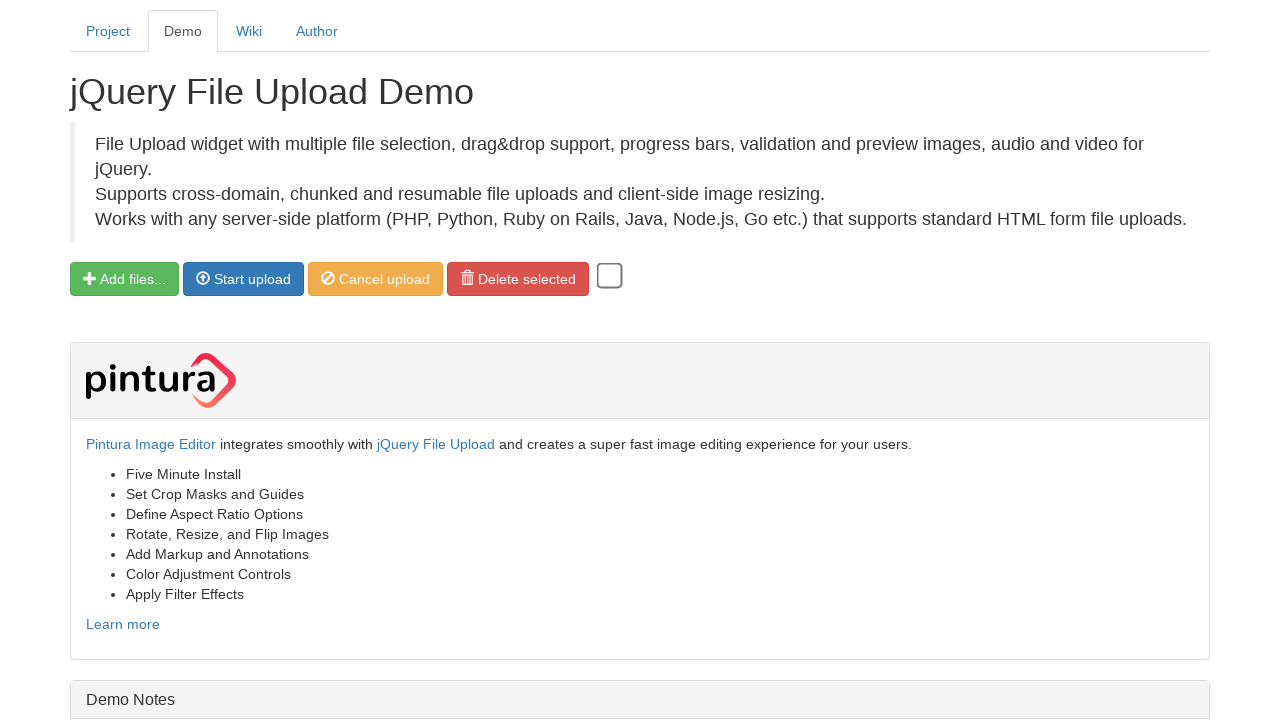

Clicked file input and triggered file chooser dialog at (89, 279) on input[name="files[]"]
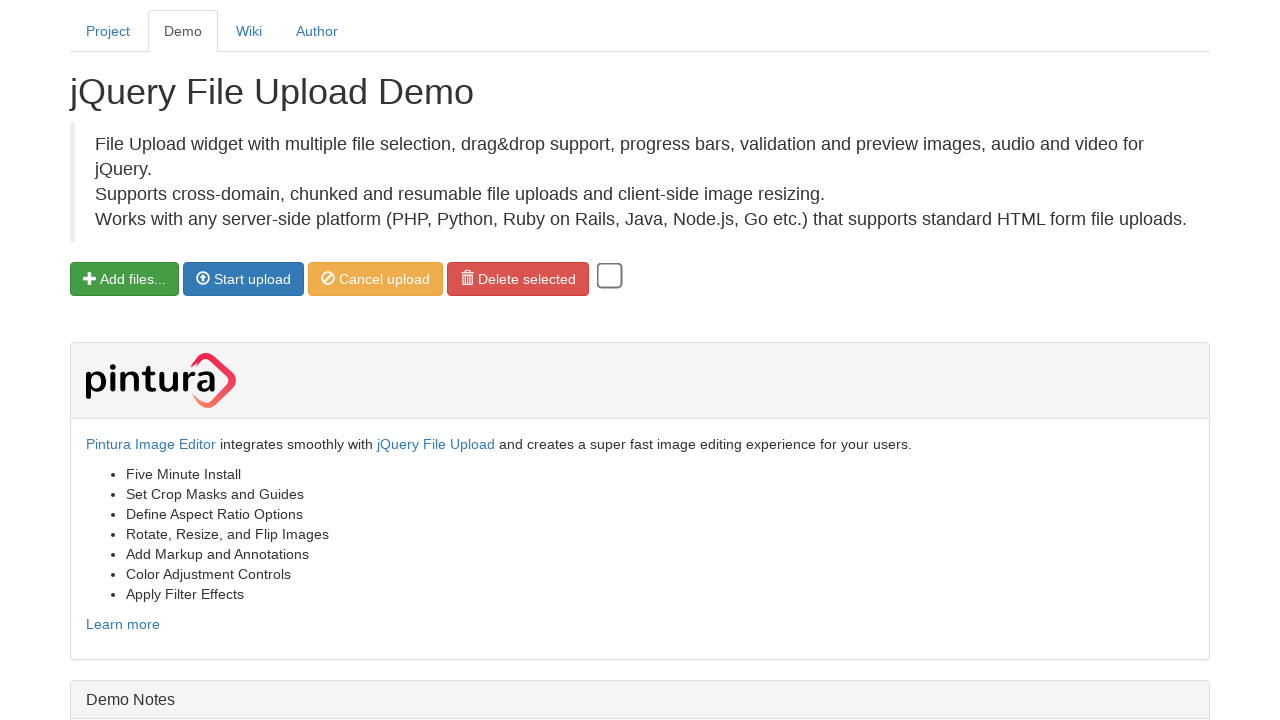

Selected both test files in the file chooser dialog
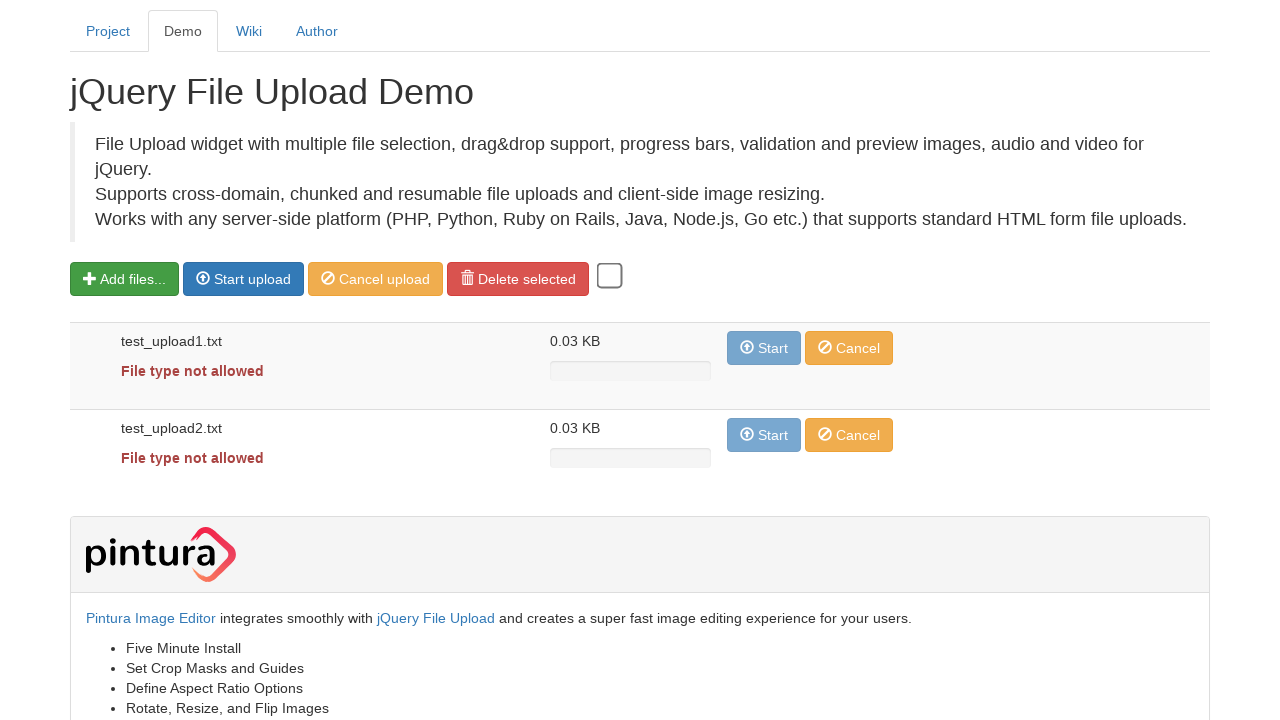

Waited 3 seconds for file upload to complete
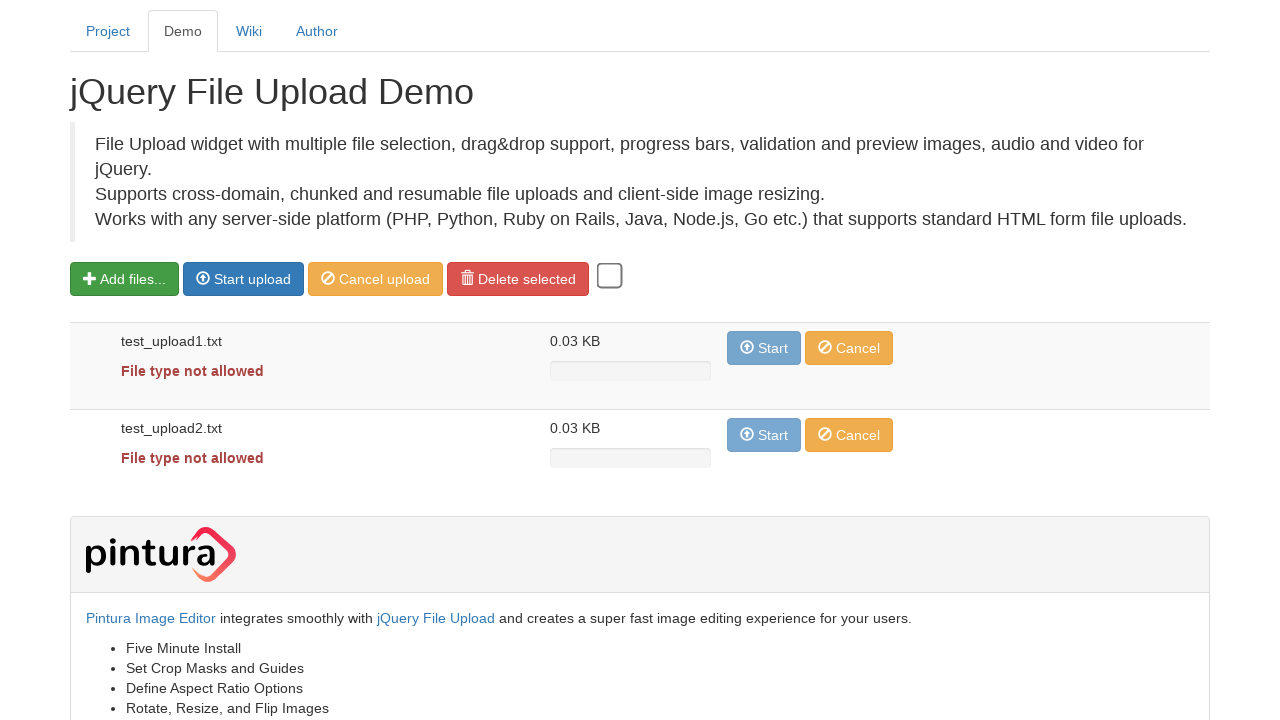

Deleted first test file
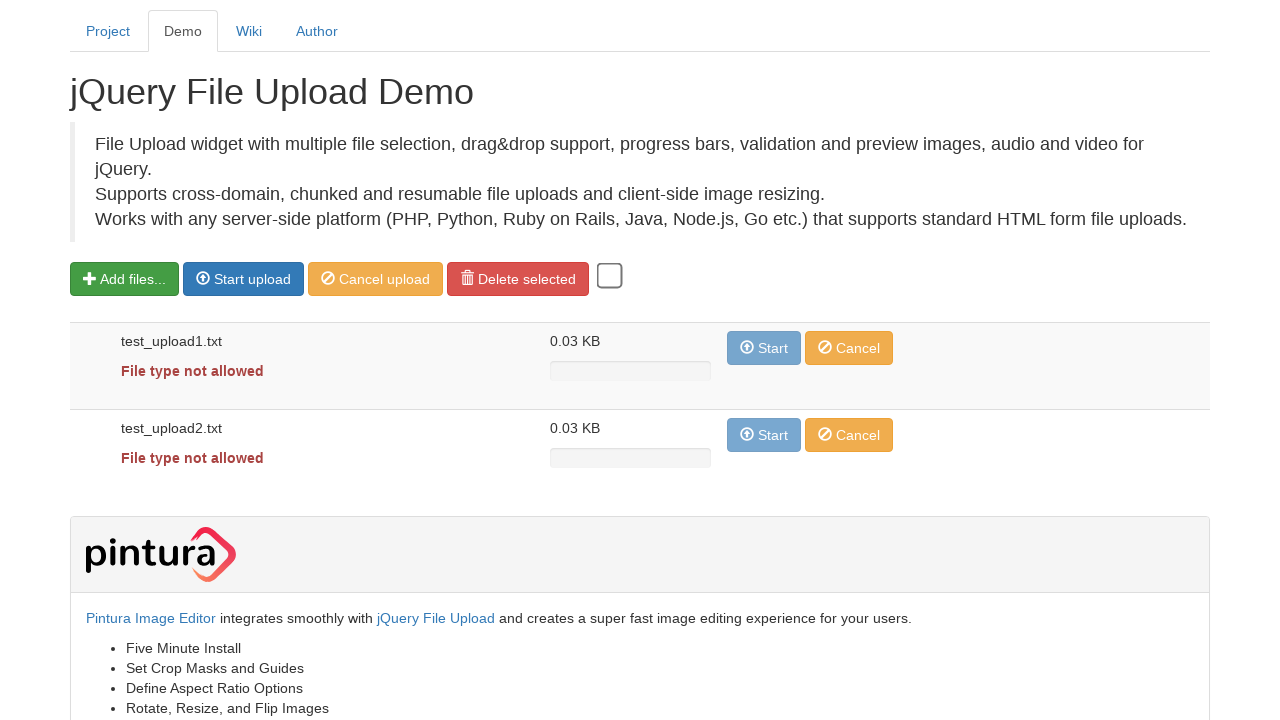

Deleted second test file
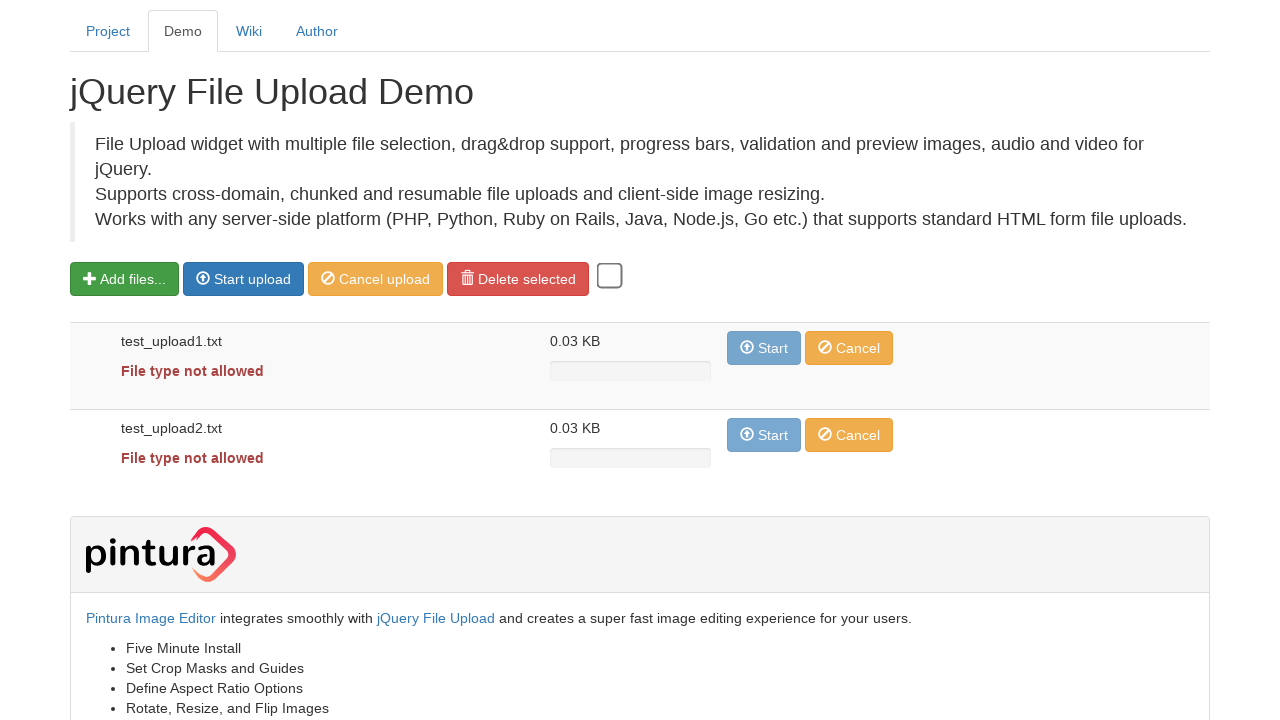

Deleted temporary directory
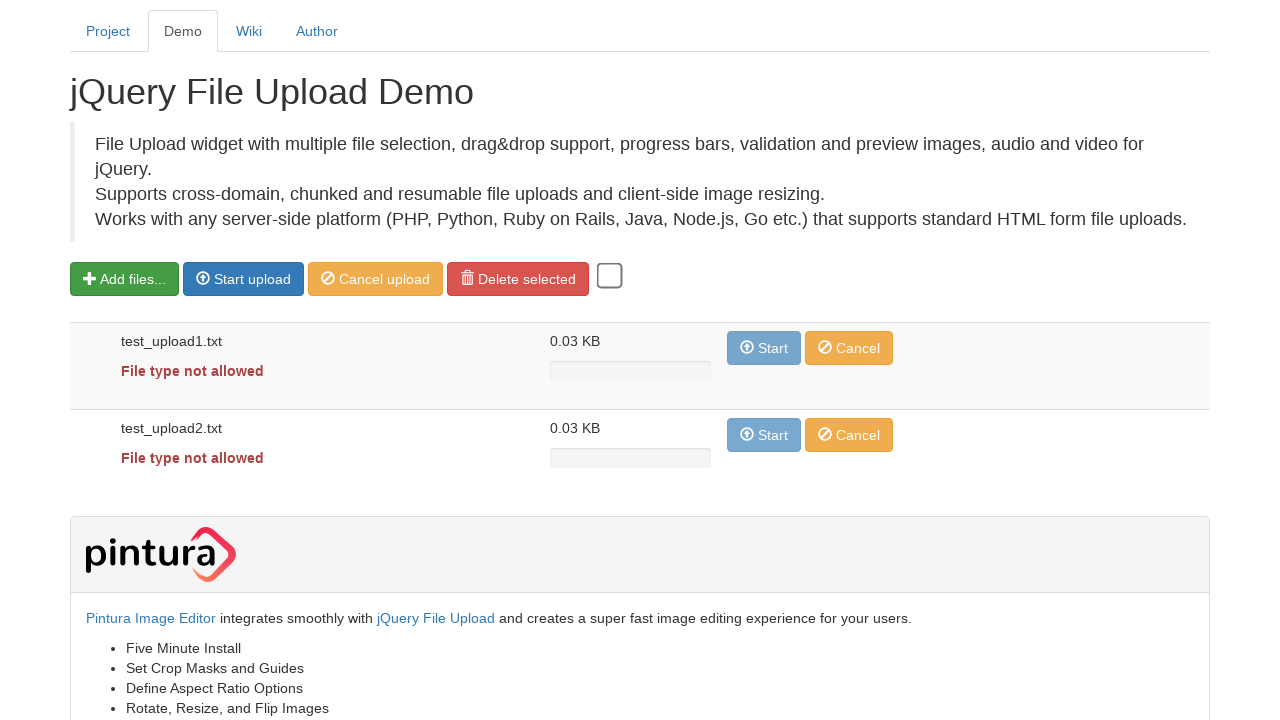

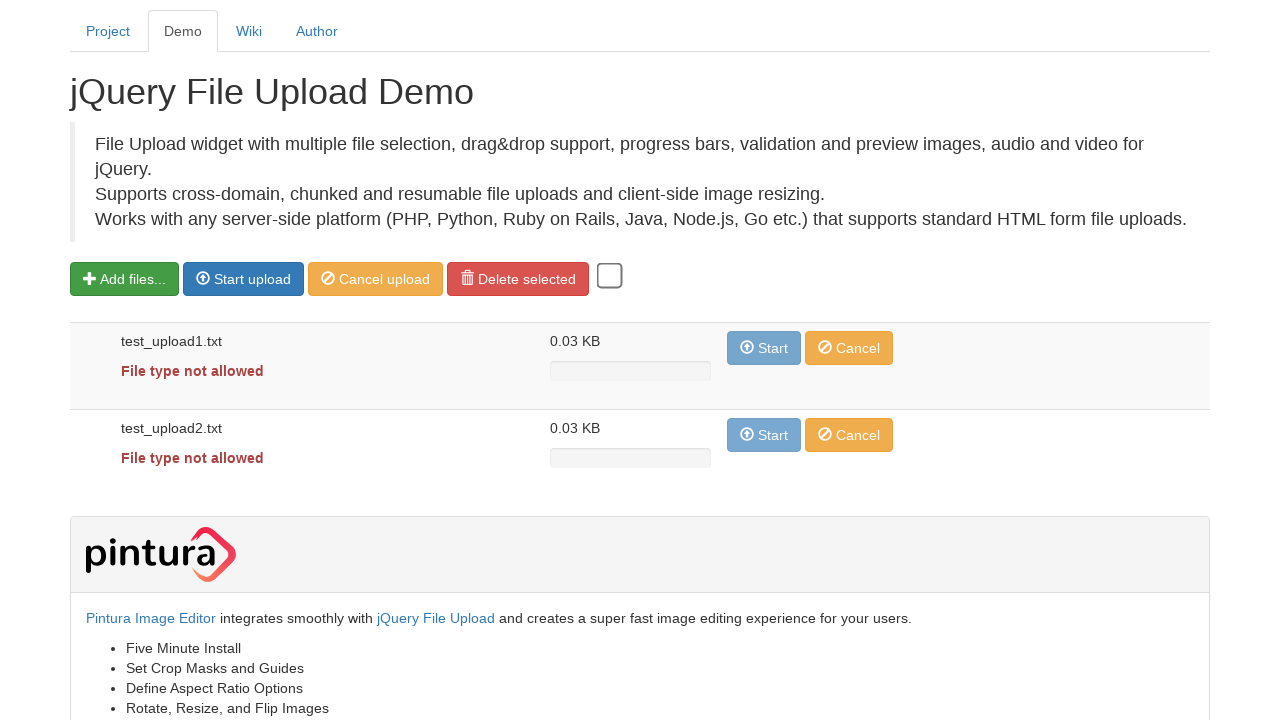